Navigates to CME Group website and verifies the page title contains expected text

Starting URL: https://cmegroup.com

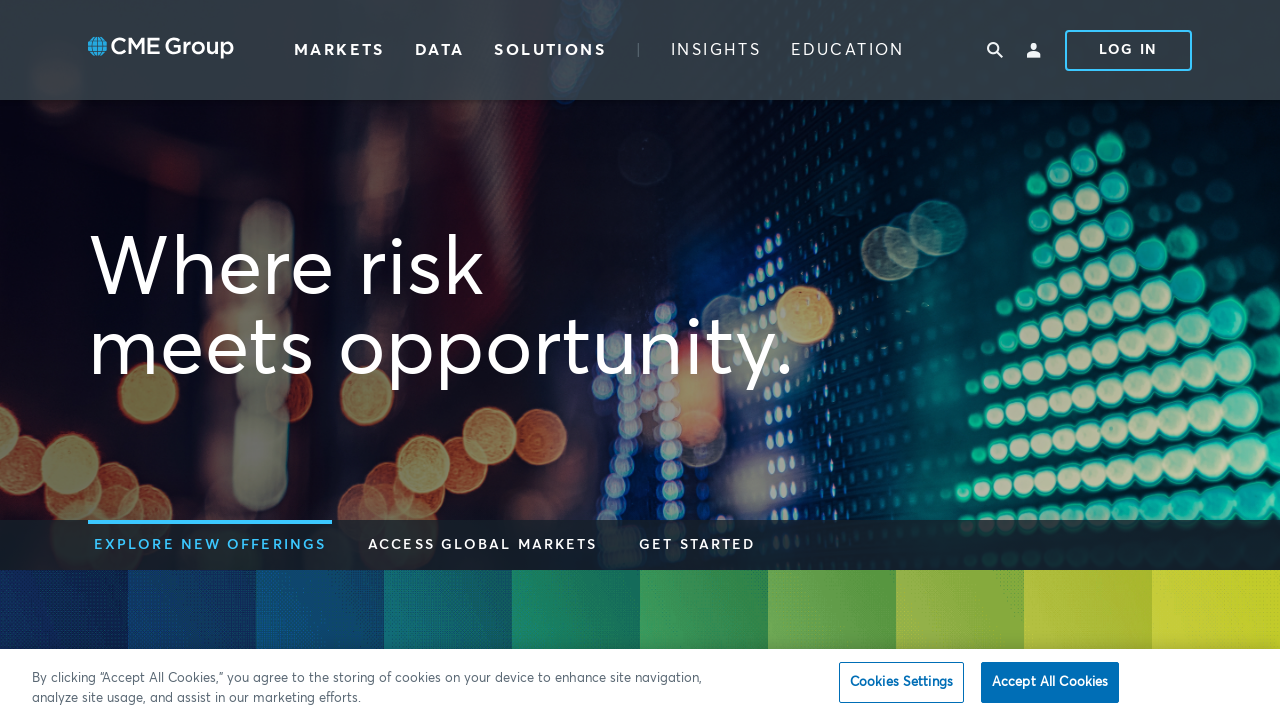

Waited for page to reach domcontentloaded state
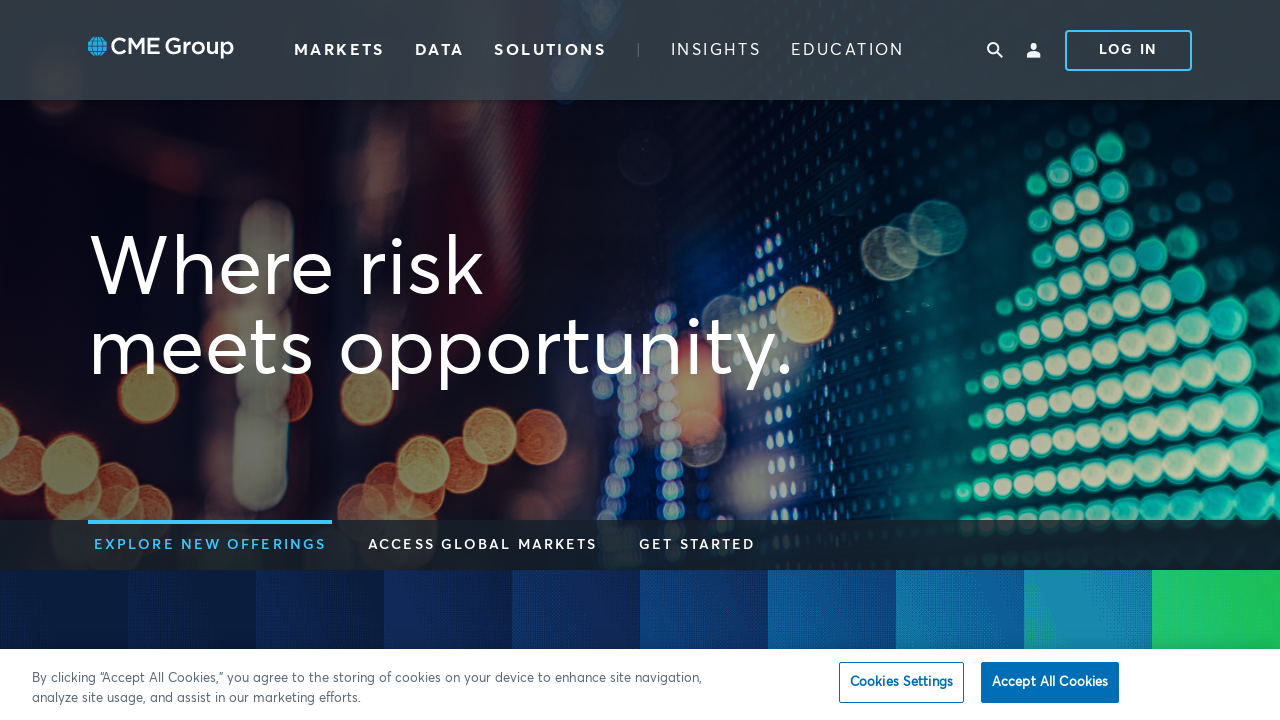

Verified page title contains 'CME': 'Futures & Options Trading for Risk Management - CME Group'
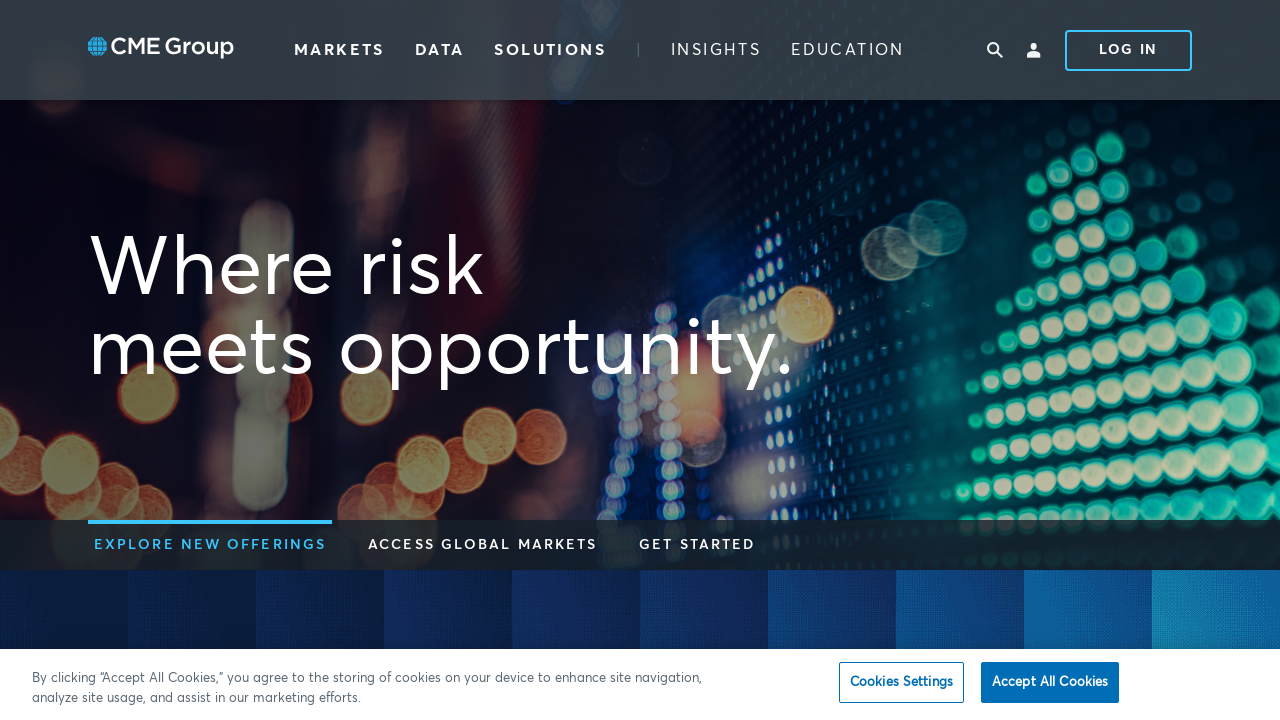

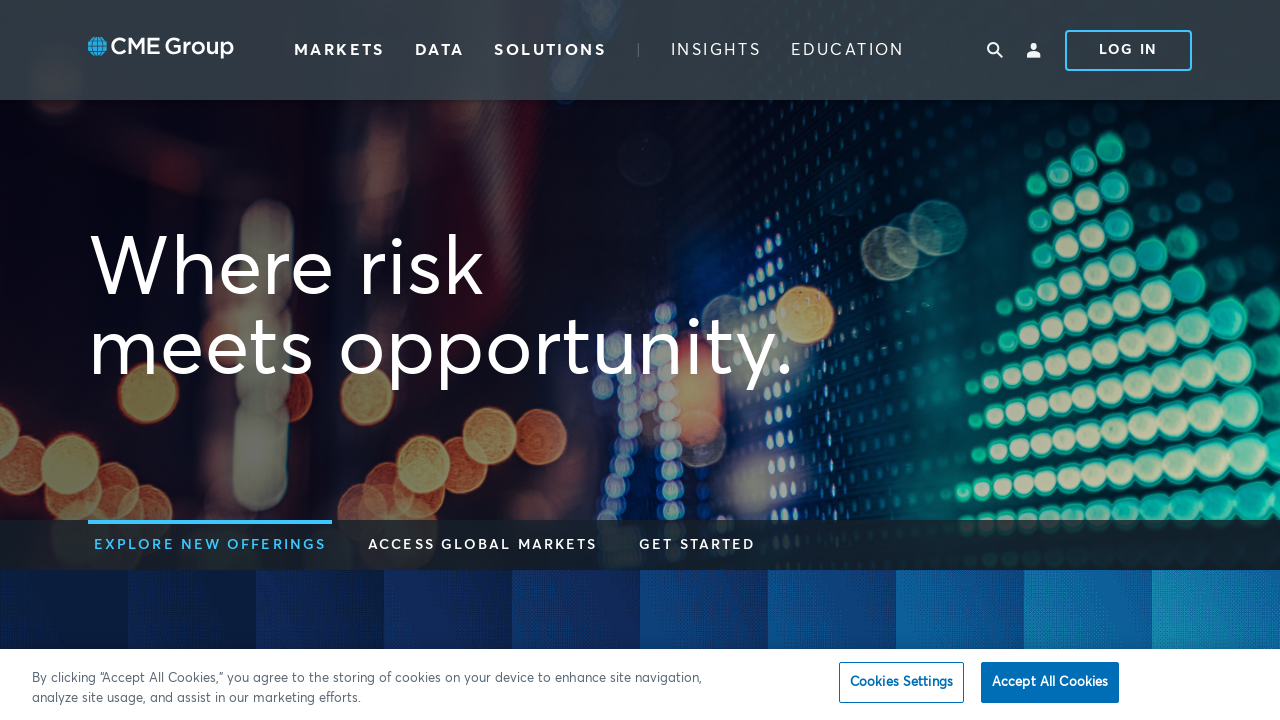